Navigates to narinder.in website, looks for contact form elements, attempts to fill contact form fields (name, email, phone, message, subject) with test data, and if no form is found on the current page, tries to navigate to a contact page via contact links.

Starting URL: https://narinder.in

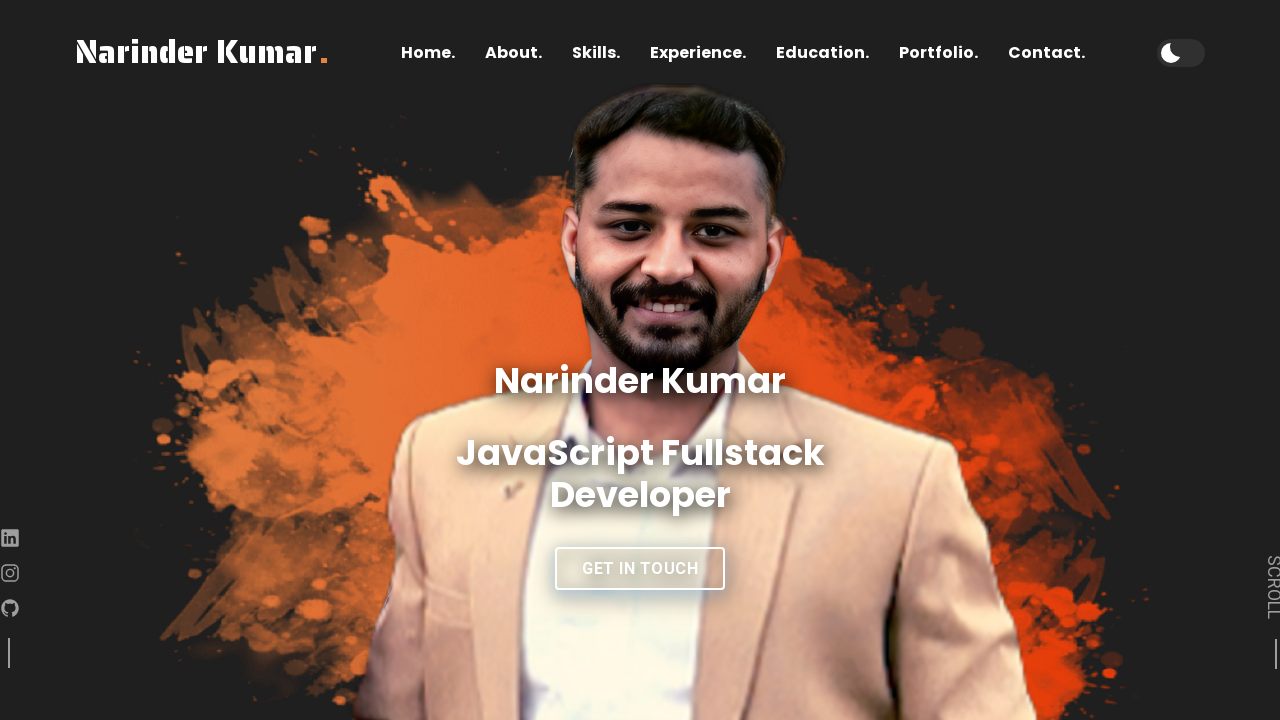

Set viewport size to 1280x720
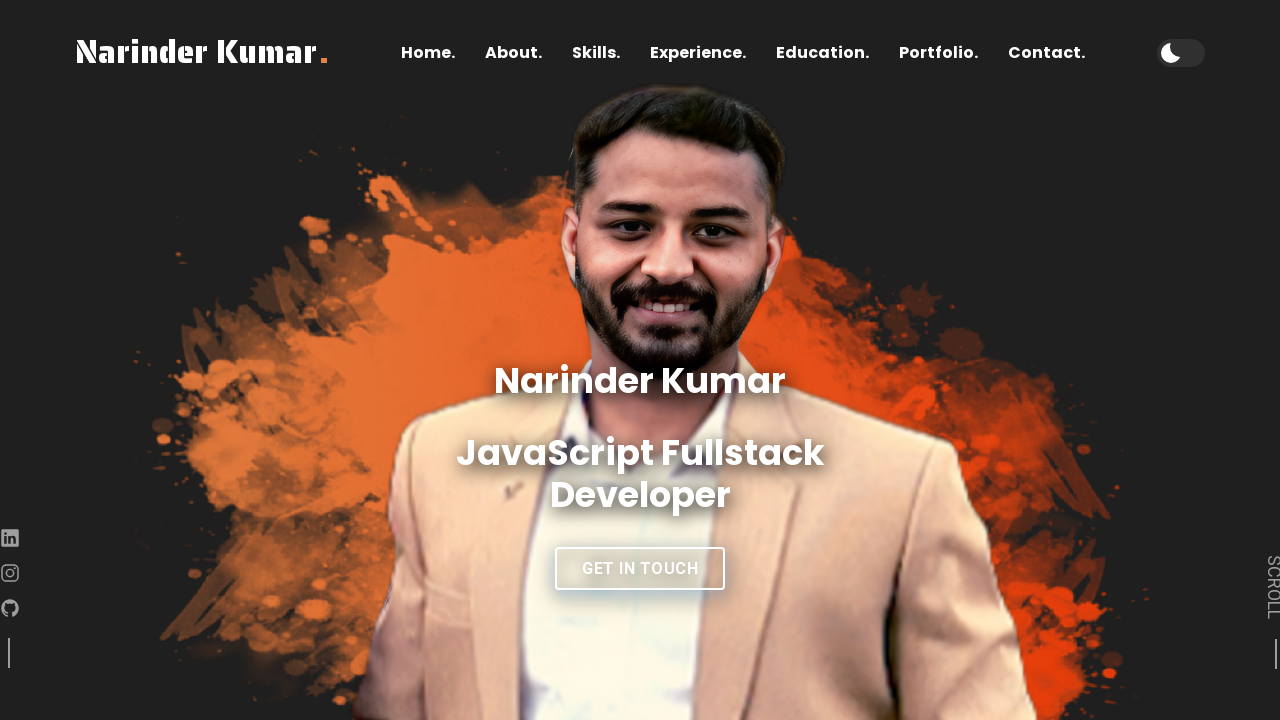

Page loaded and DOM content is ready
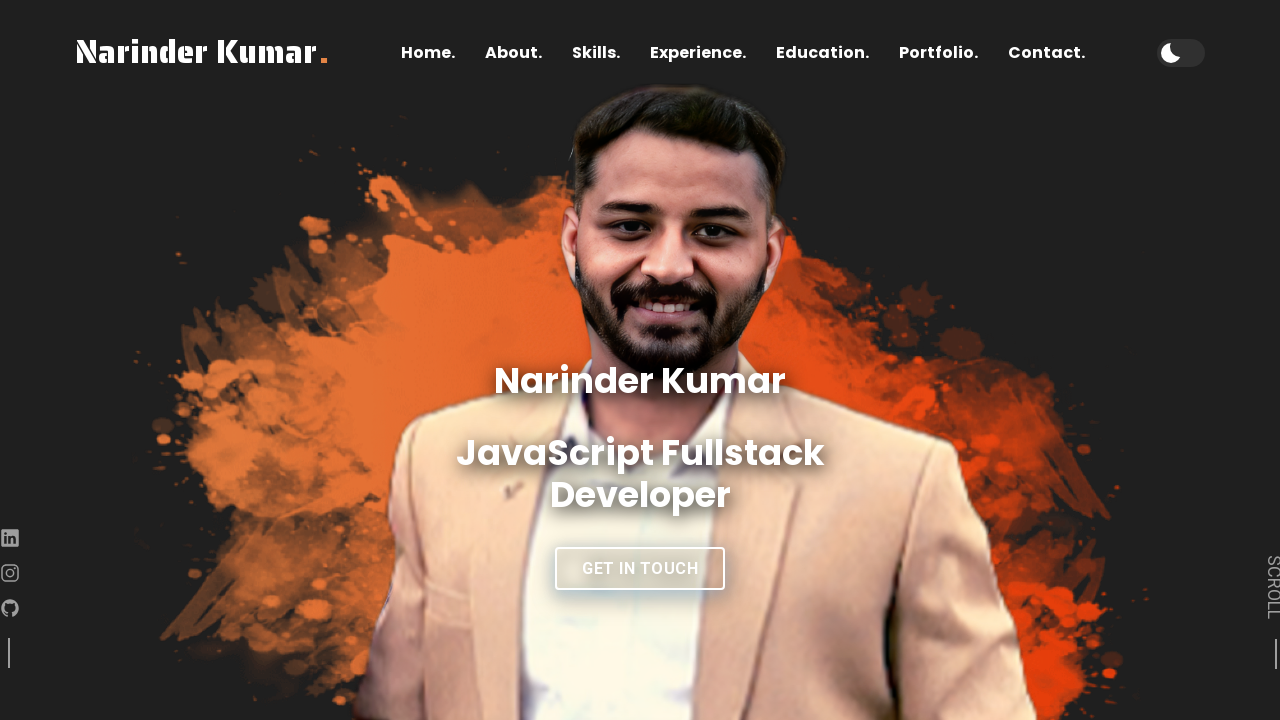

Filled name field with 'Michael Thompson' on input[name*='name' i], input[placeholder*='name' i], input#name
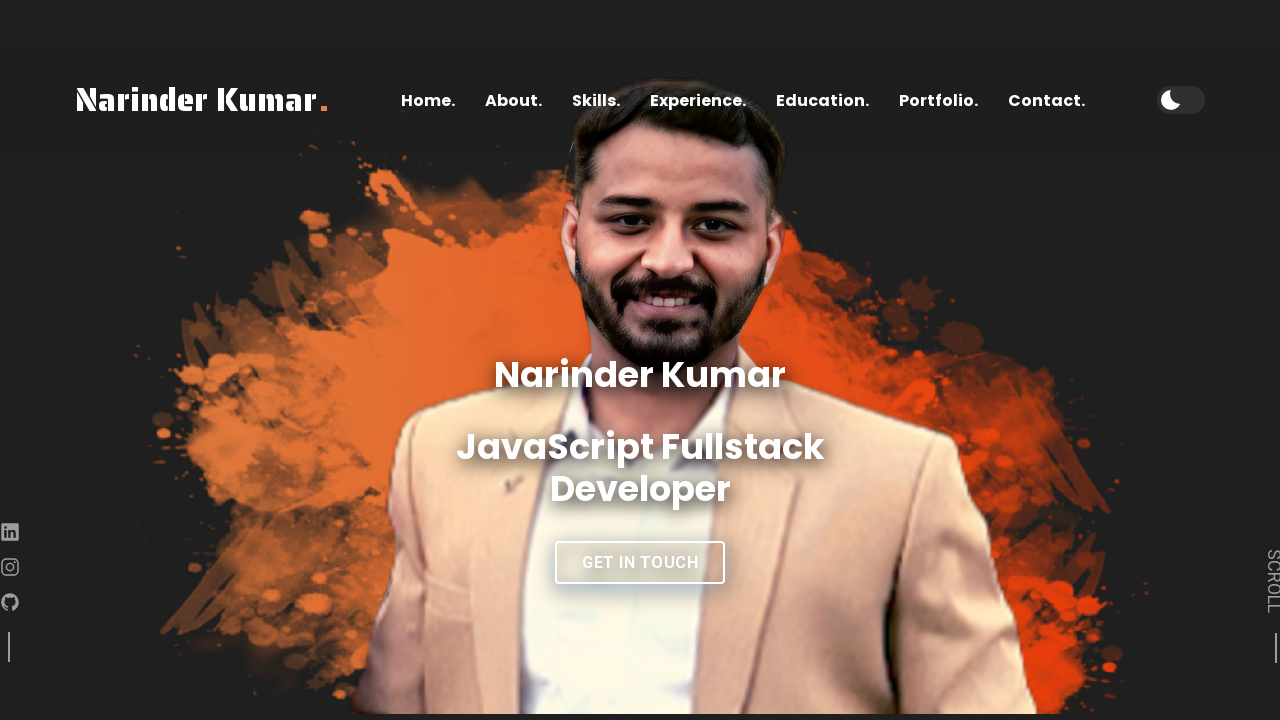

Filled email field with 'michael.thompson@example.com' on input[type='email'], input[name*='email' i], input[placeholder*='email' i]
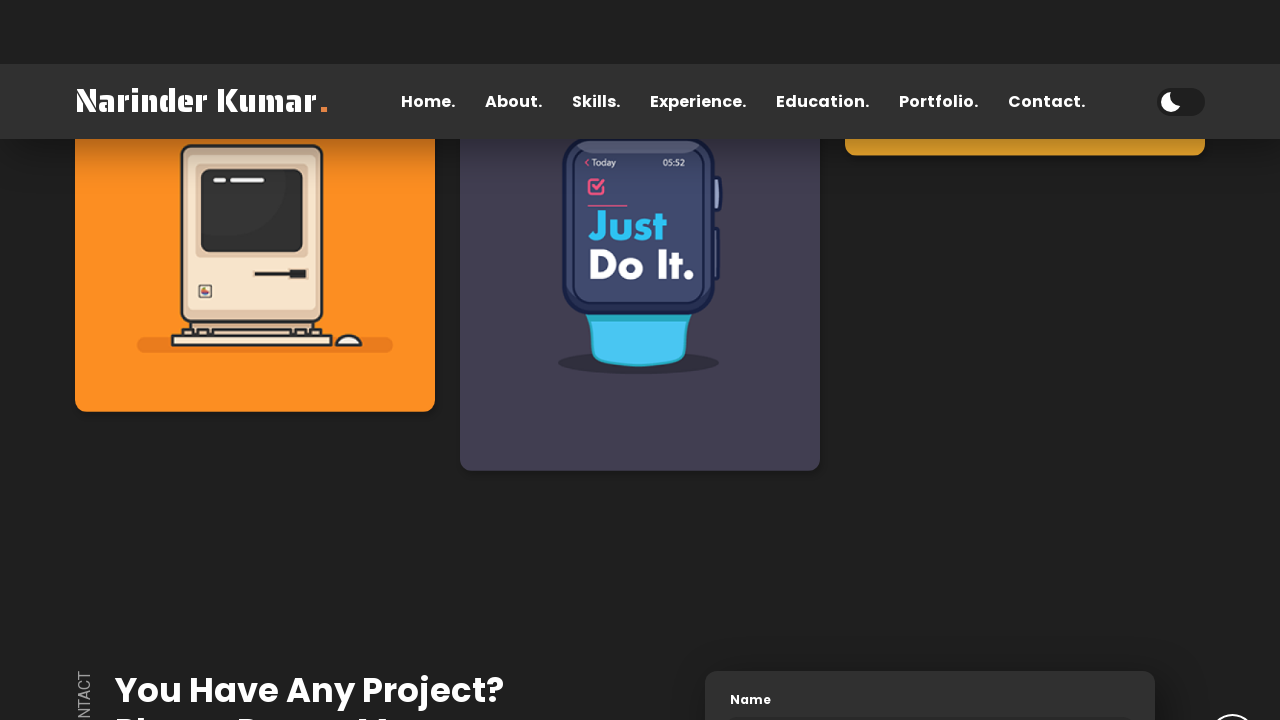

Filled phone field with '+1-555-987-6543' on input[type='tel'], input[name*='phone' i], input[name*='tel' i], input[placehold
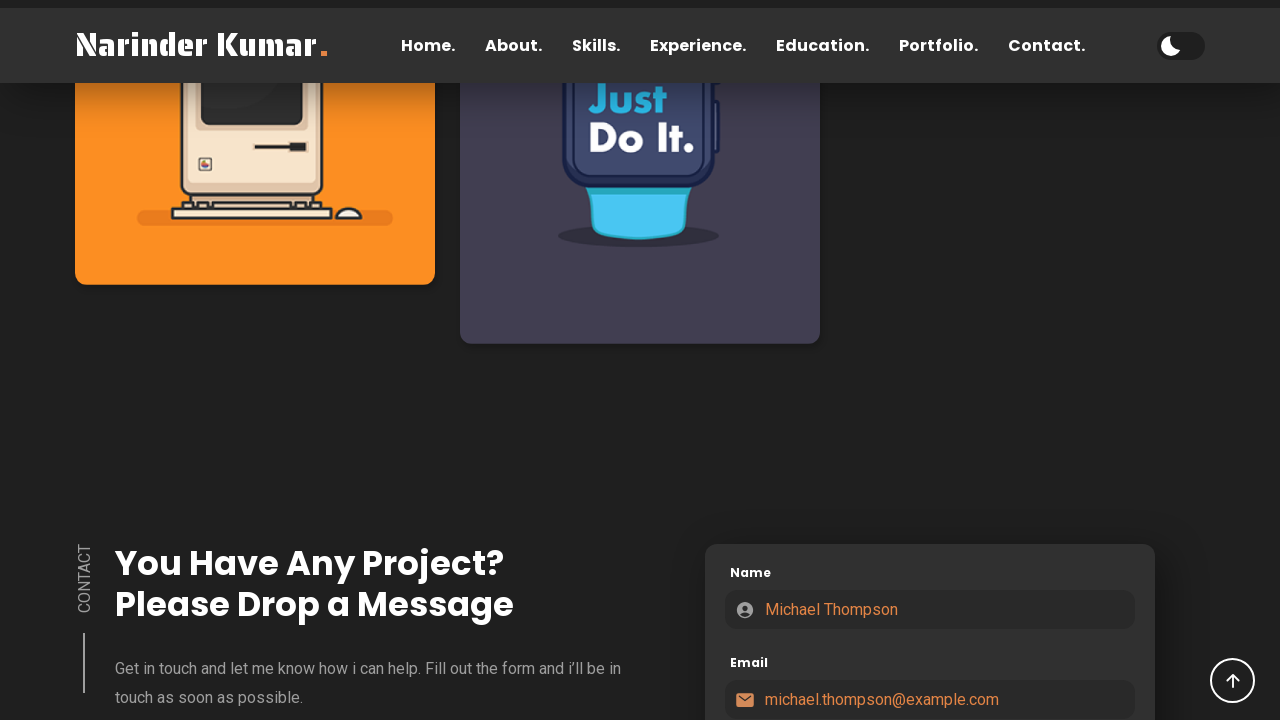

Filled message field with test message on textarea, input[name*='message' i], input[placeholder*='message' i]
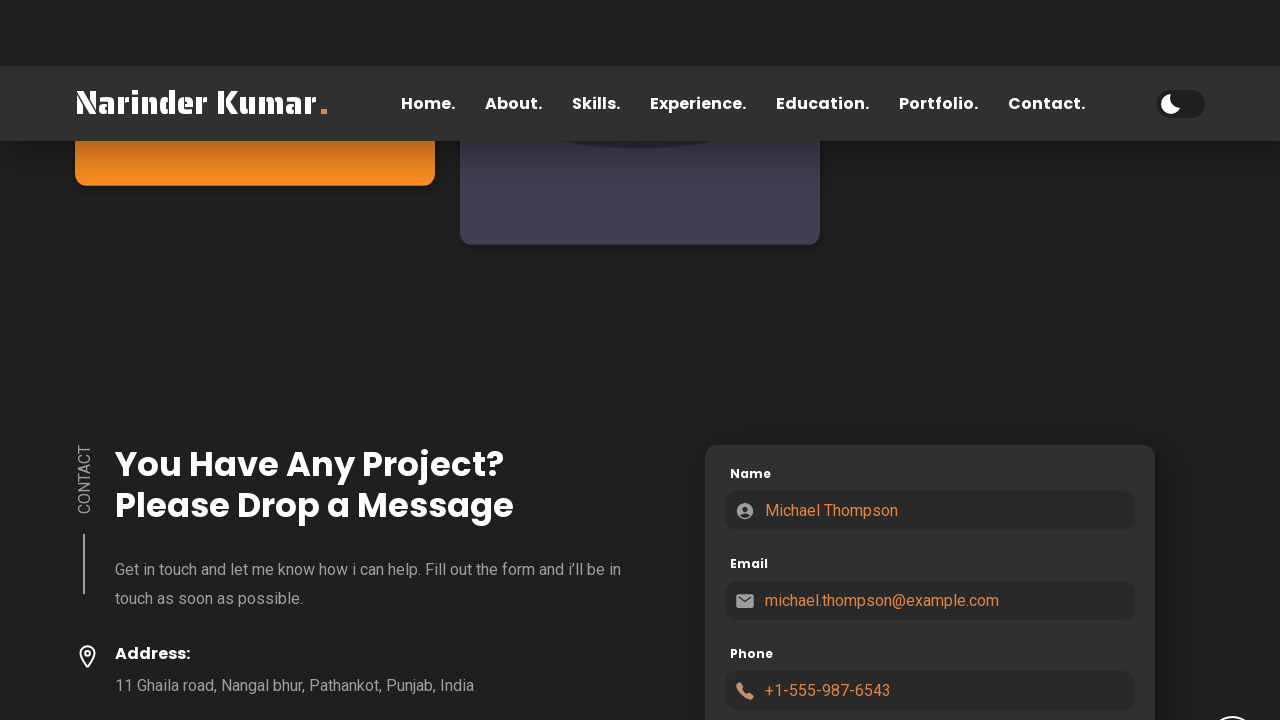

Clicked contact link to navigate to contact page at (1046, 38) on a[href*='contact'], a:has-text('Contact'), a:has-text('Get in Touch')
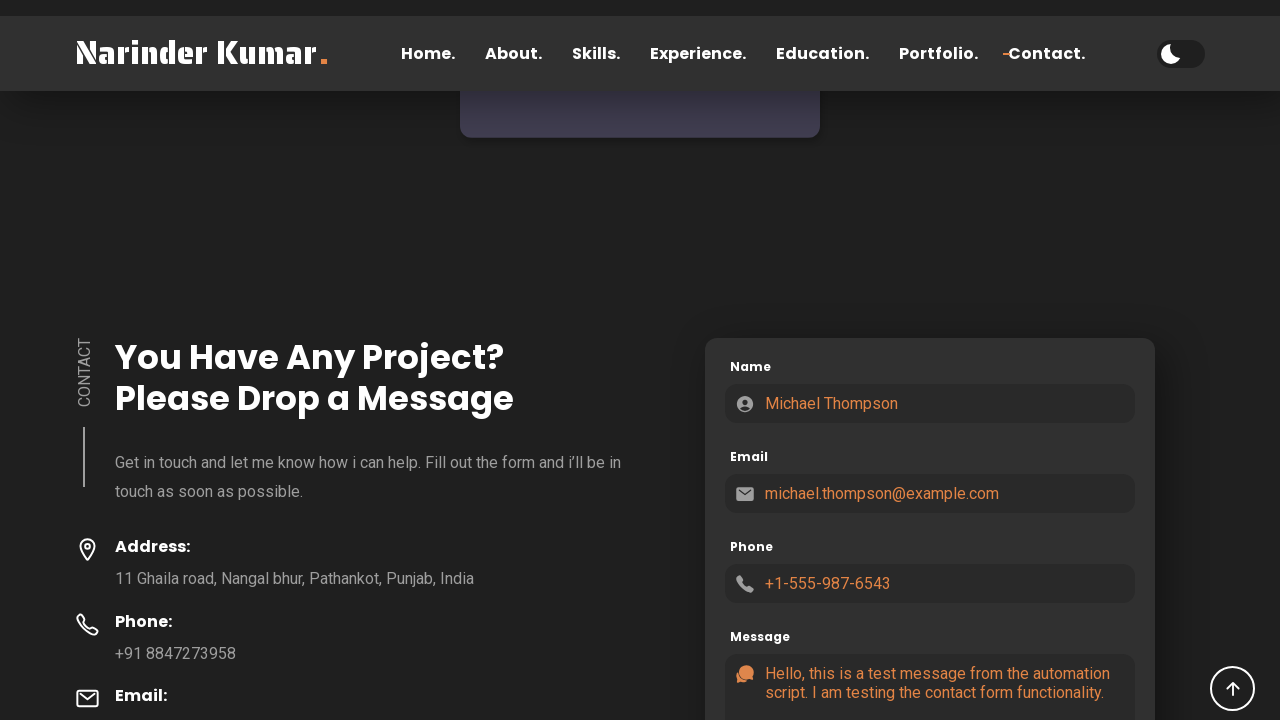

Contact page loaded and DOM content is ready
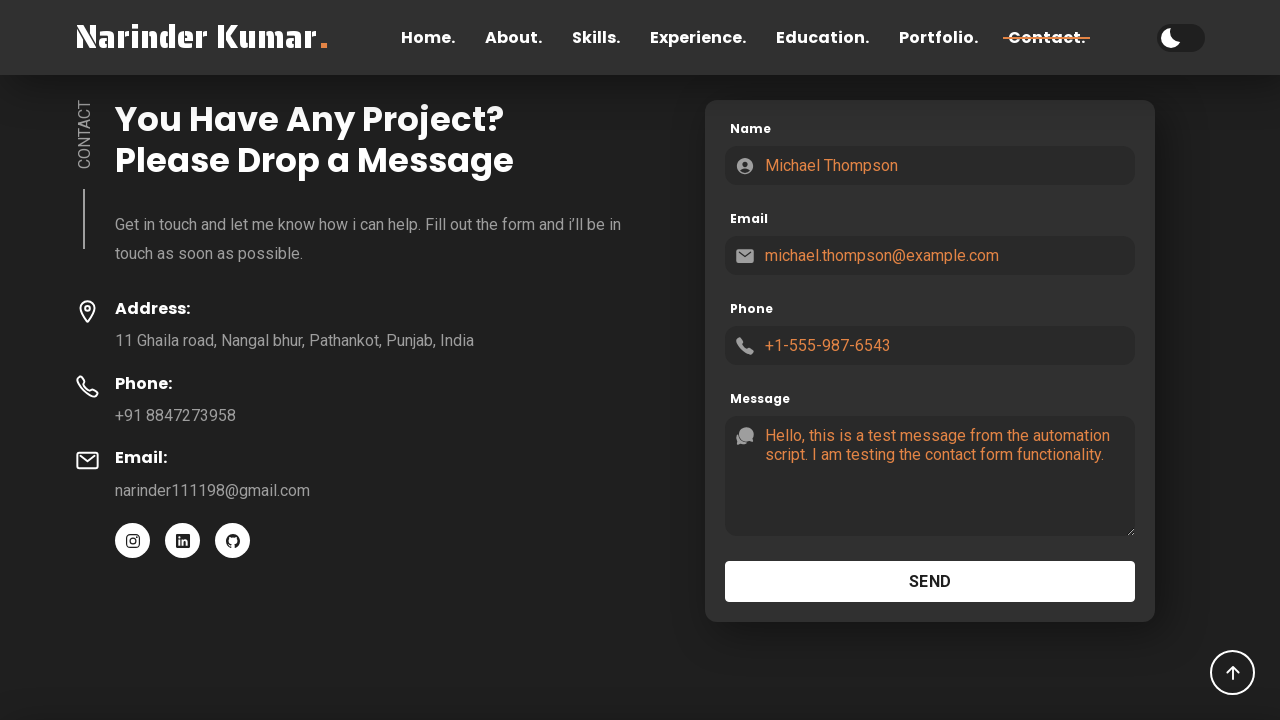

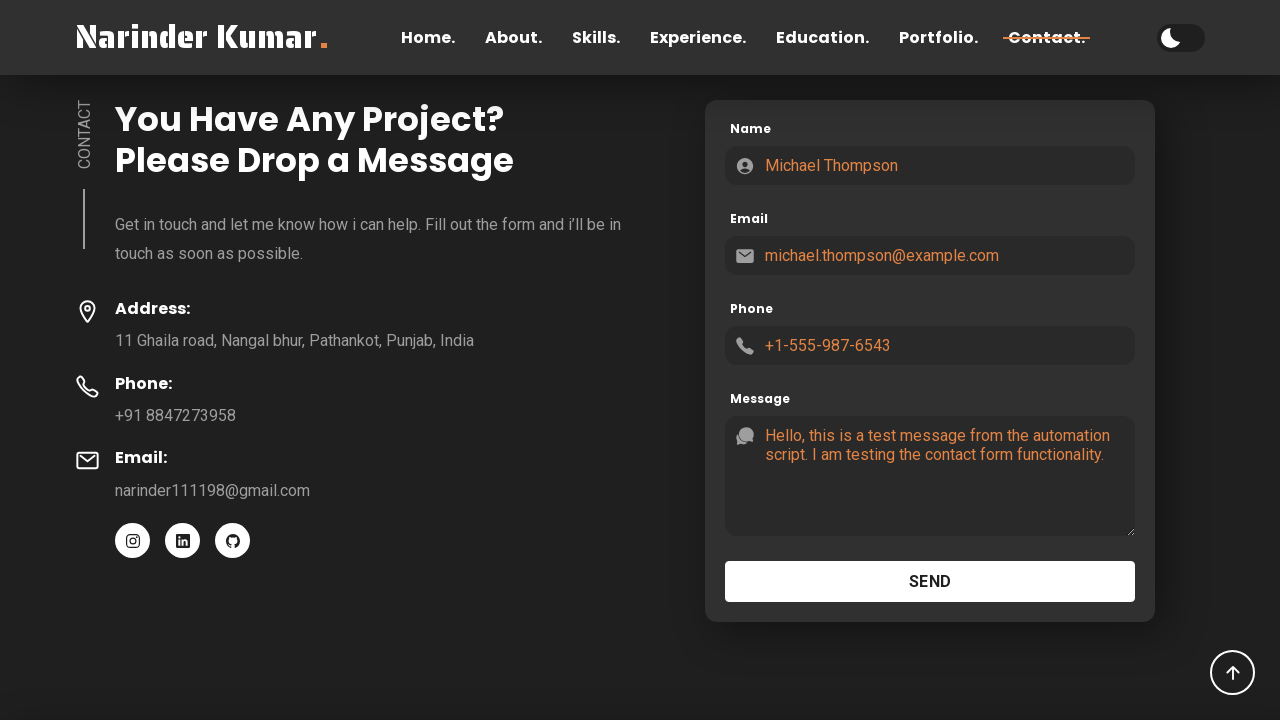